Tests table sorting functionality by clicking column headers to sort data

Starting URL: https://the-internet.herokuapp.com/tables

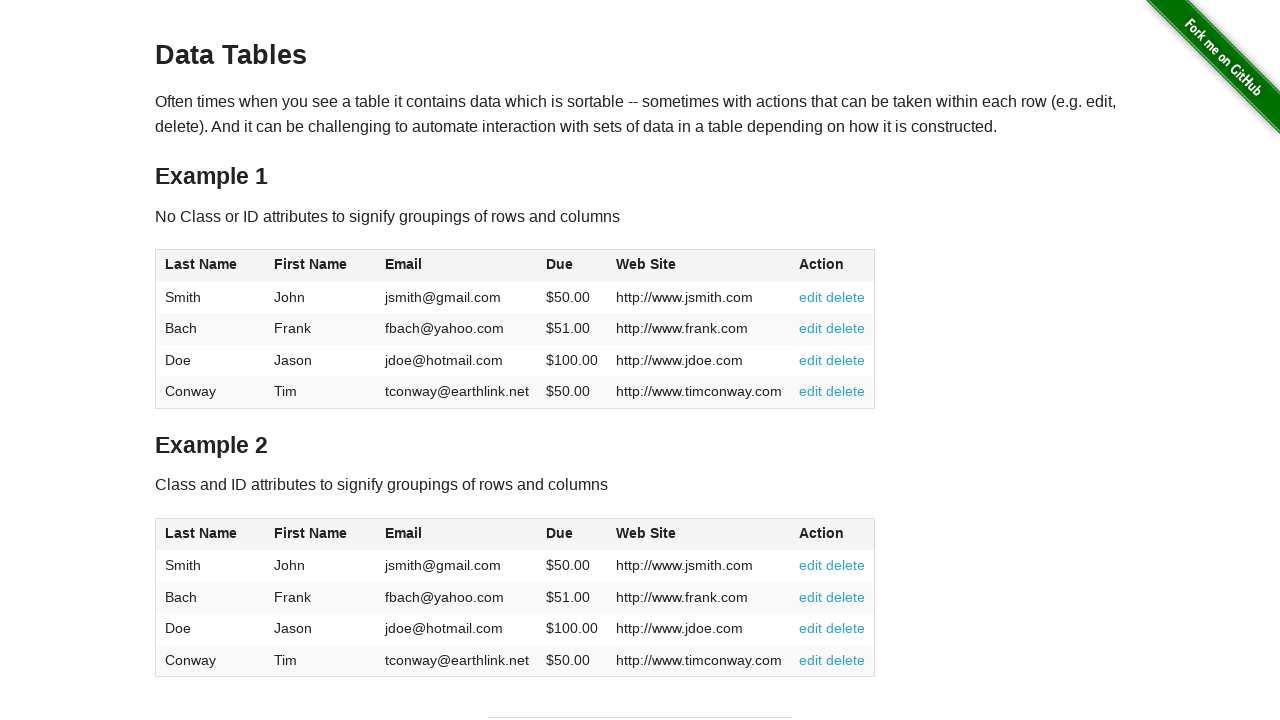

Clicked Due column header first time to sort at (572, 266) on table:first-of-type thead th:nth-child(4)
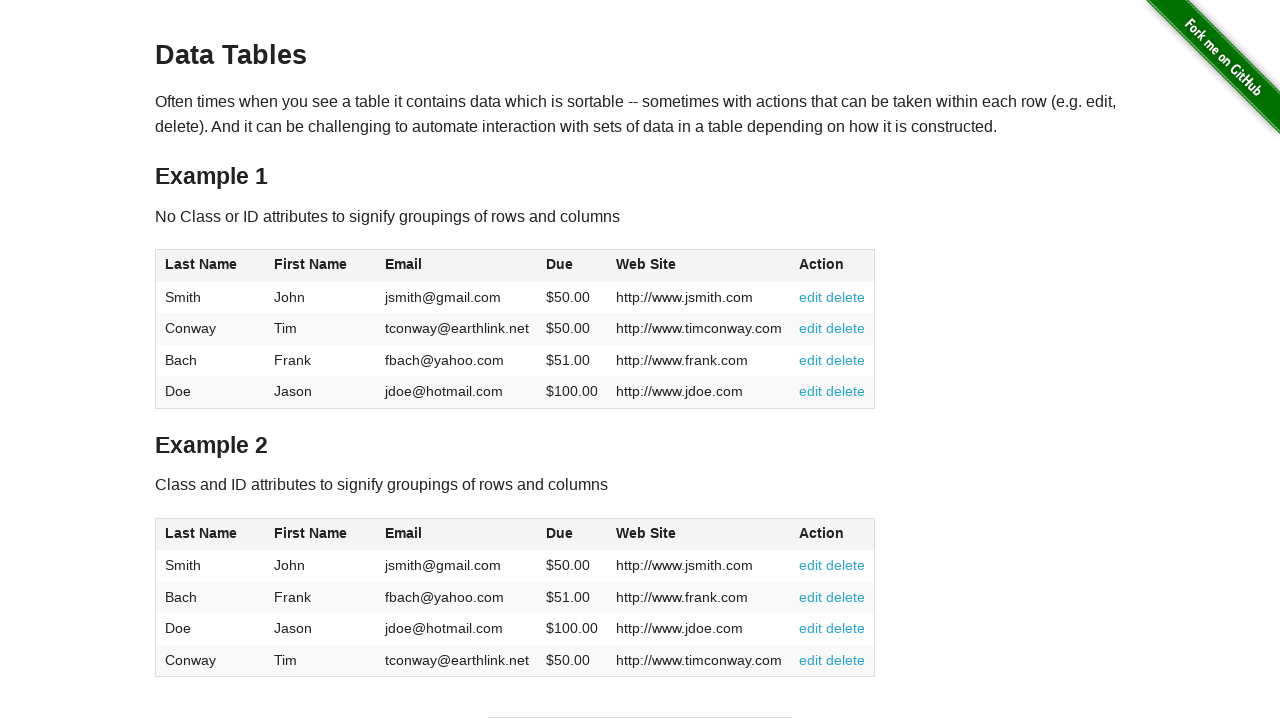

Clicked Due column header second time to reverse sort order at (572, 266) on table:first-of-type thead th:nth-child(4)
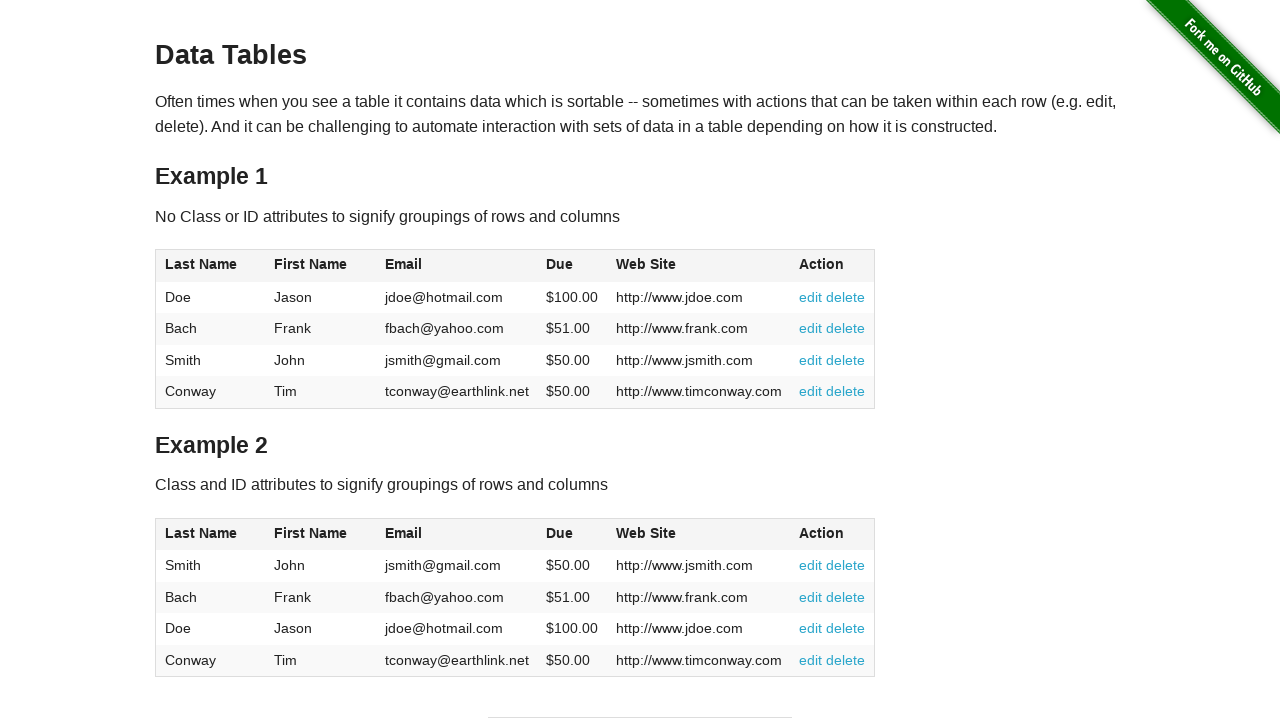

Waited for table to be sorted
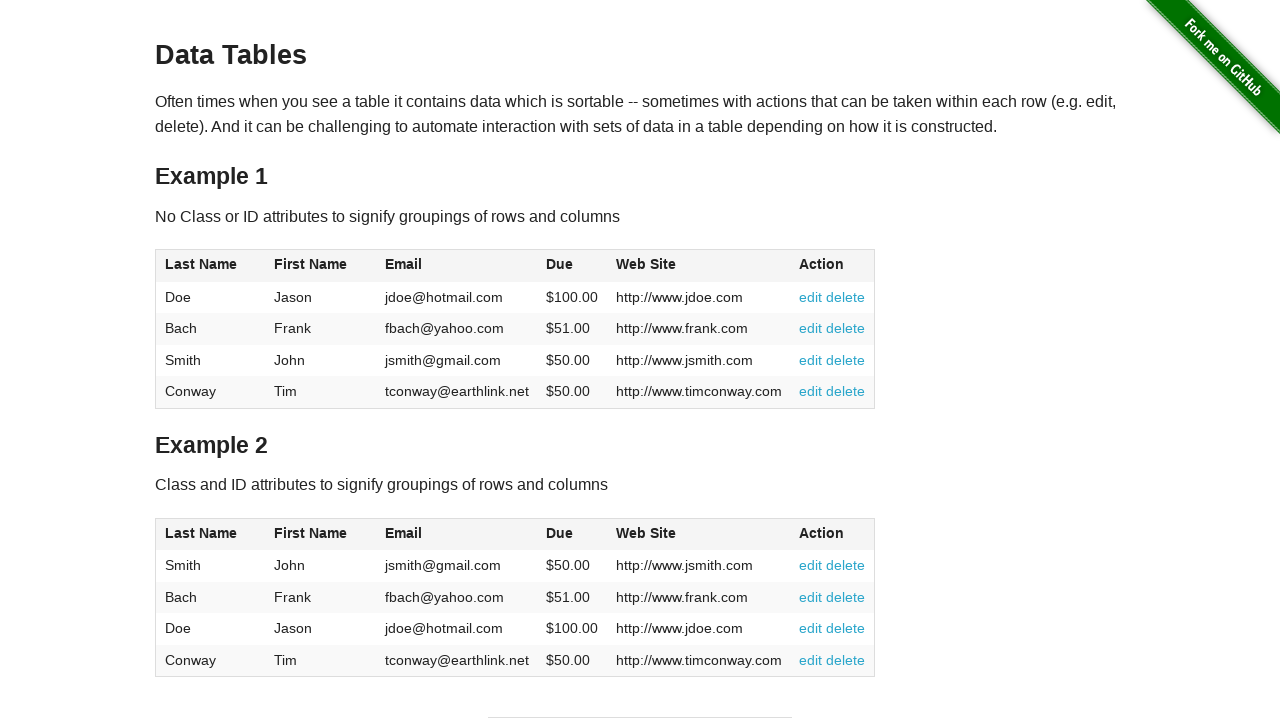

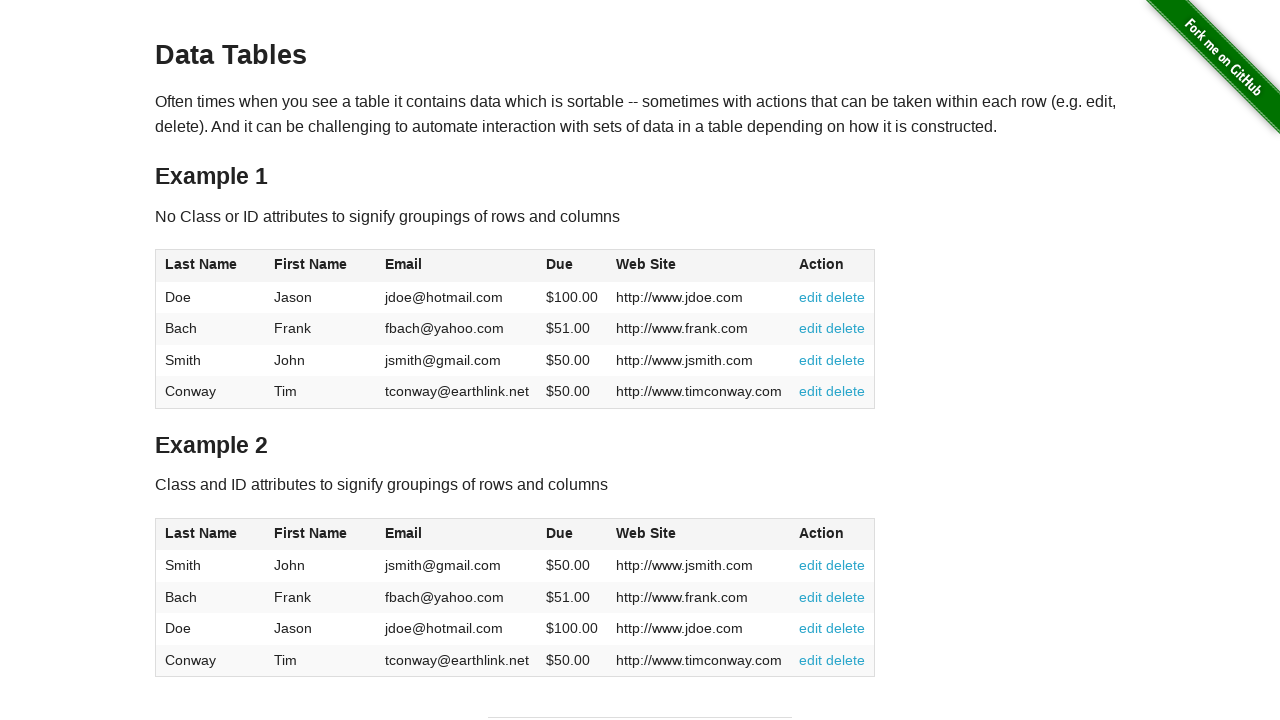